Tests a data types form by filling all fields except zip-code, submitting the form, and verifying that the zip-code field displays an error state (red background) while all other filled fields display a success state (green background).

Starting URL: https://bonigarcia.dev/selenium-webdriver-java/data-types.html

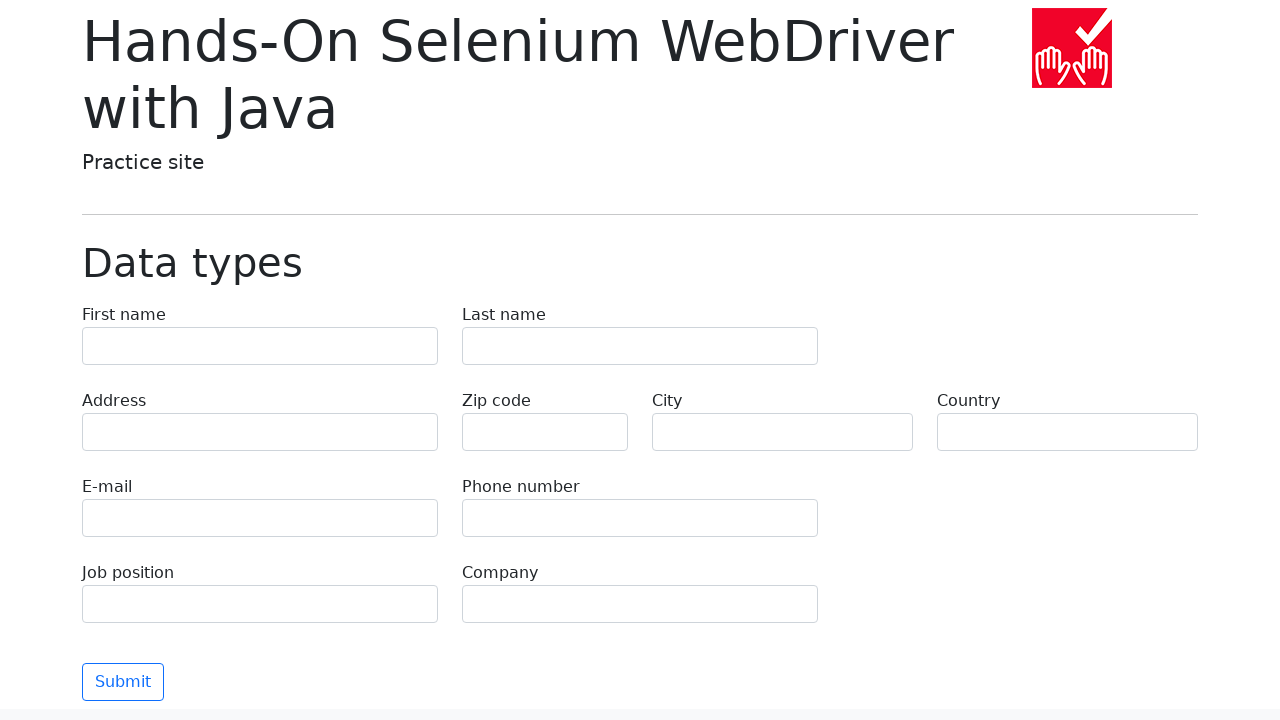

Navigated to data types form page
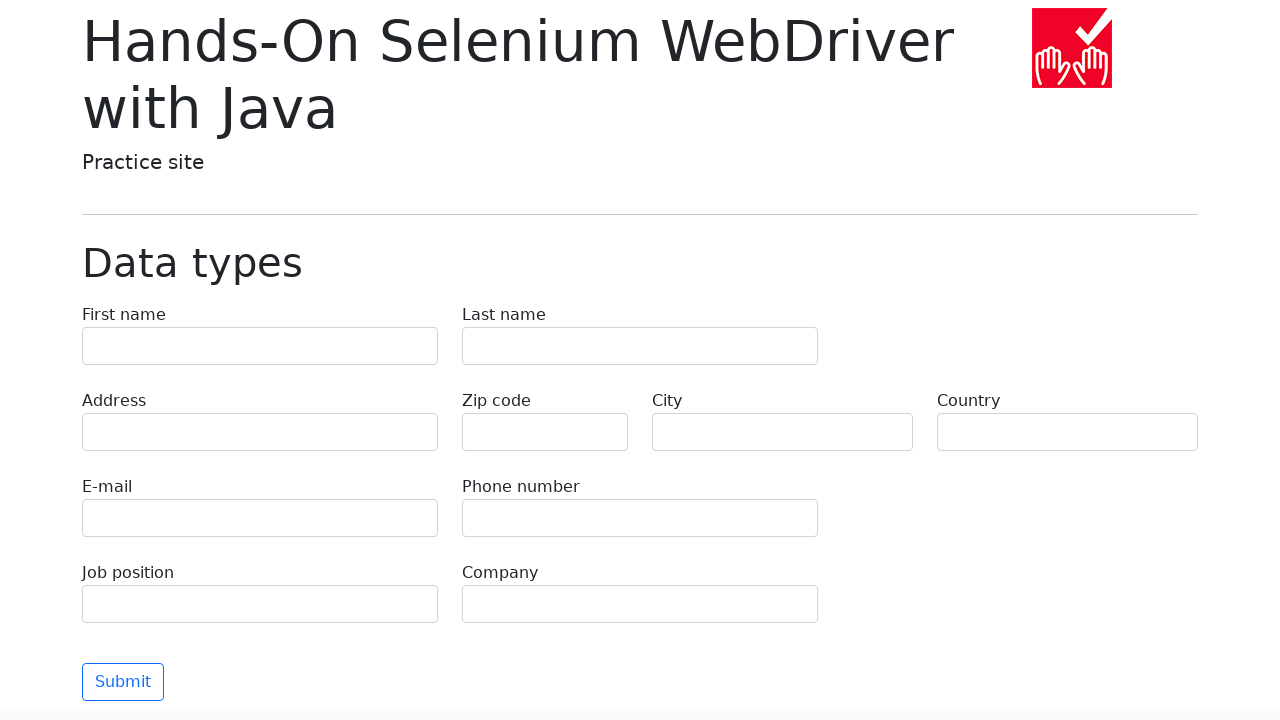

Filled field 'first-name' with 'Иван' on [name='first-name']
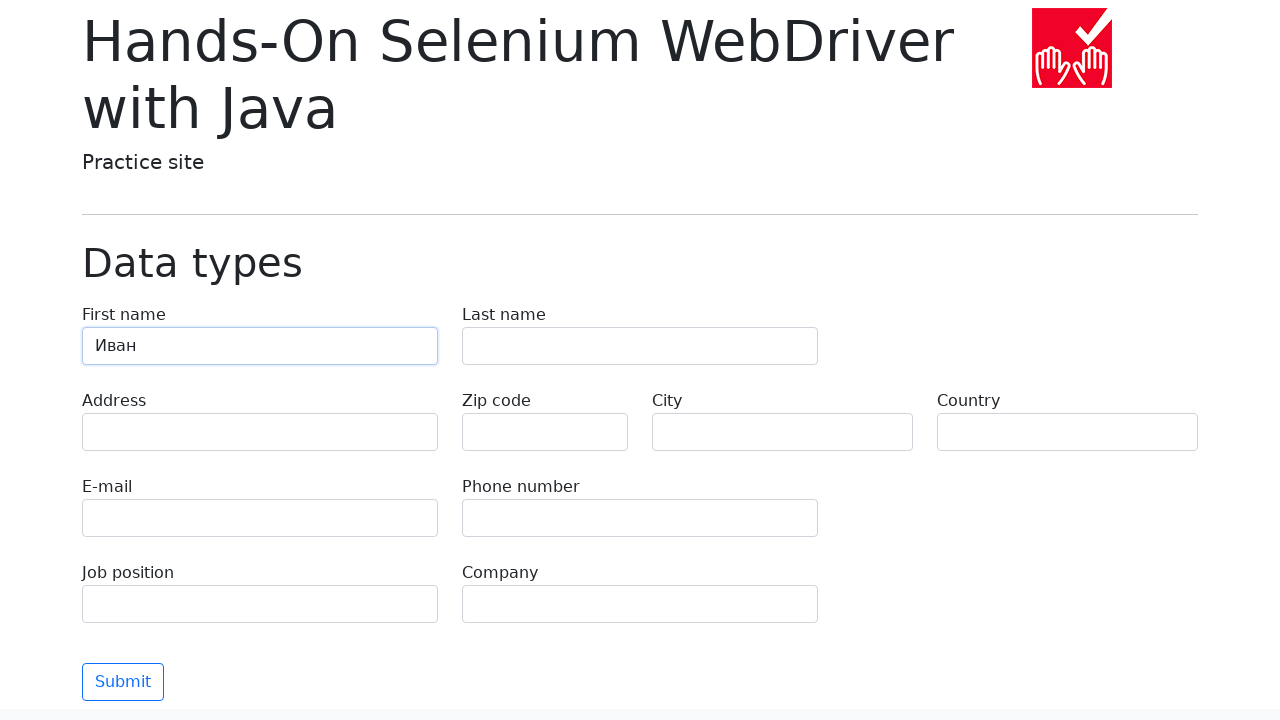

Filled field 'last-name' with 'Петров' on [name='last-name']
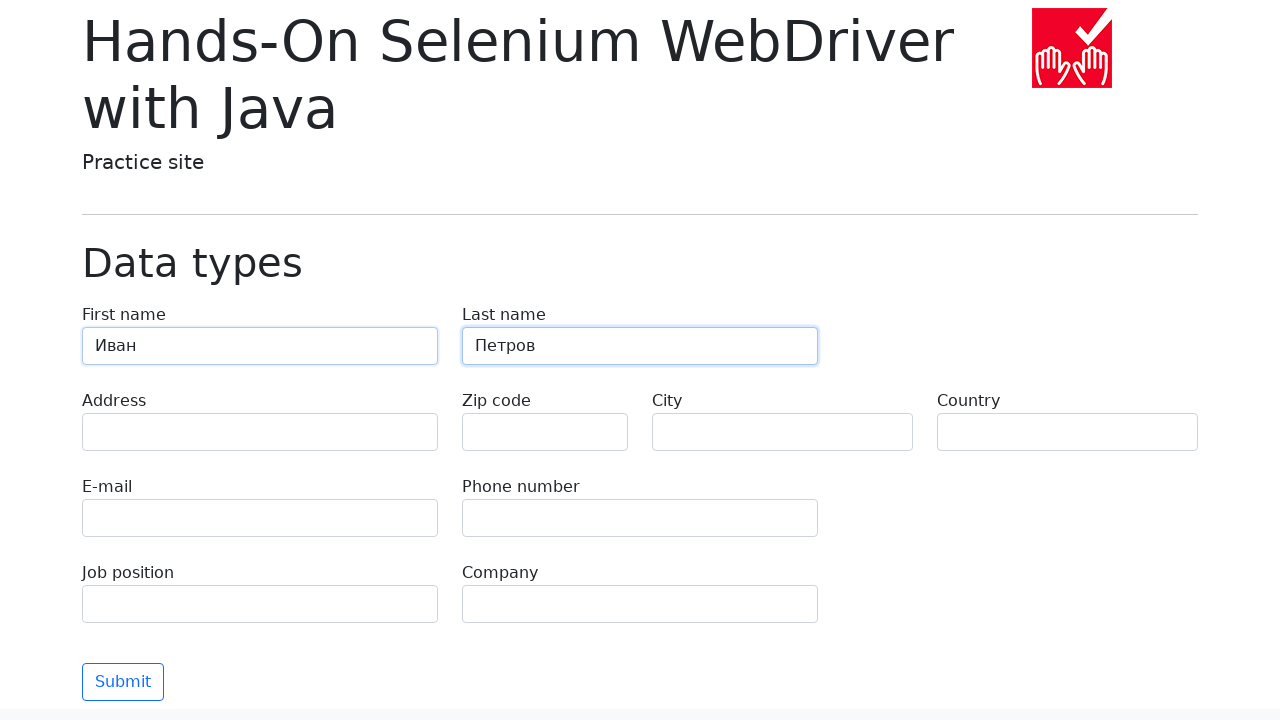

Filled field 'address' with 'Ленина, 55-3' on [name='address']
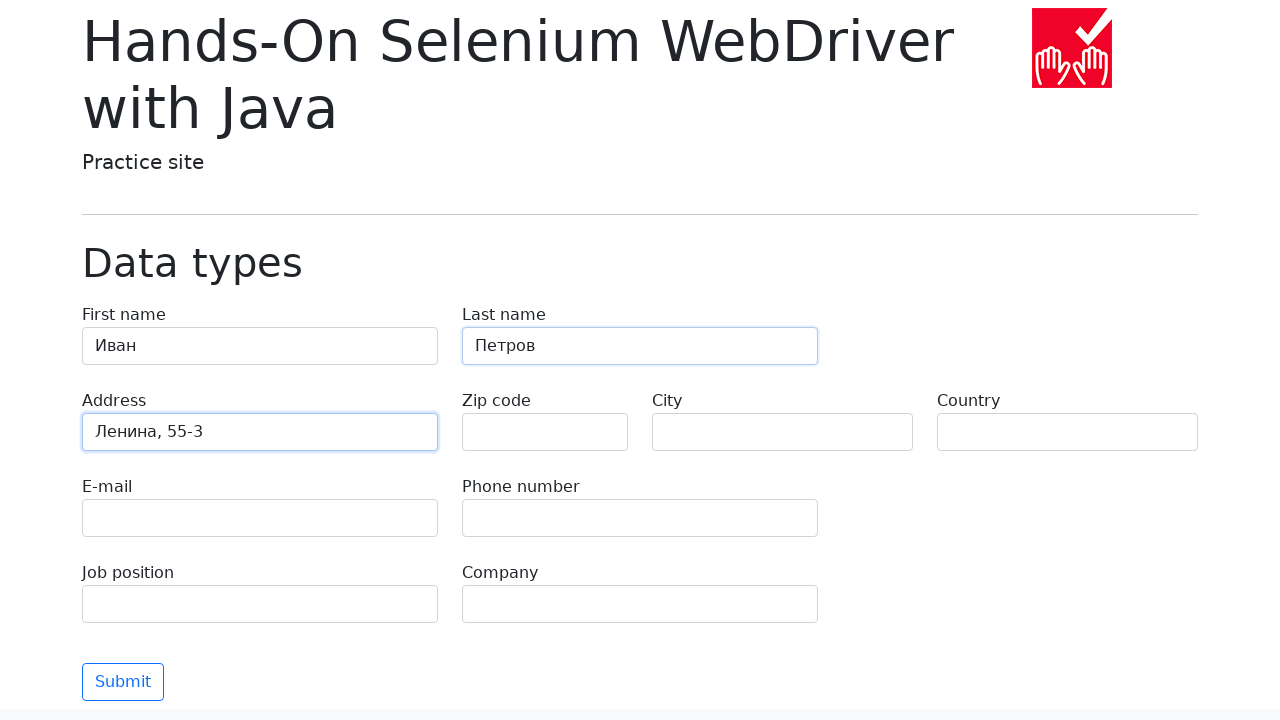

Filled field 'e-mail' with 'test@skypro.com' on [name='e-mail']
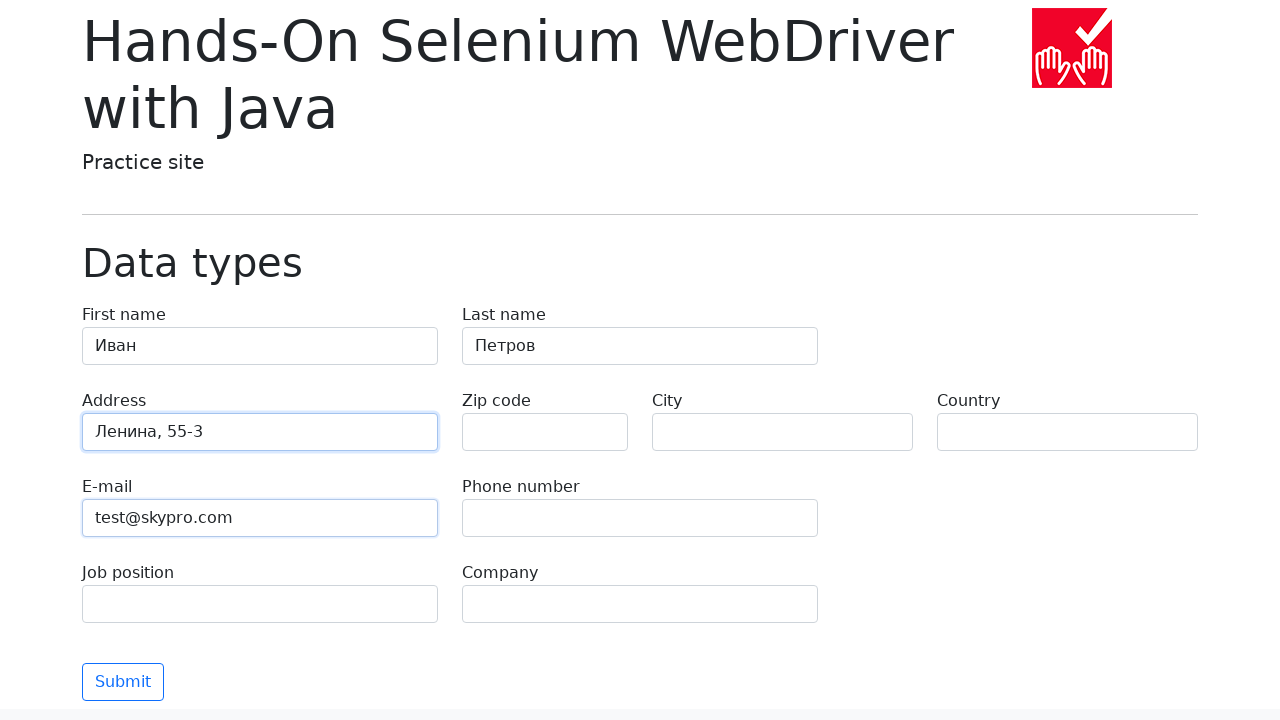

Filled field 'phone' with '+7985899998787' on [name='phone']
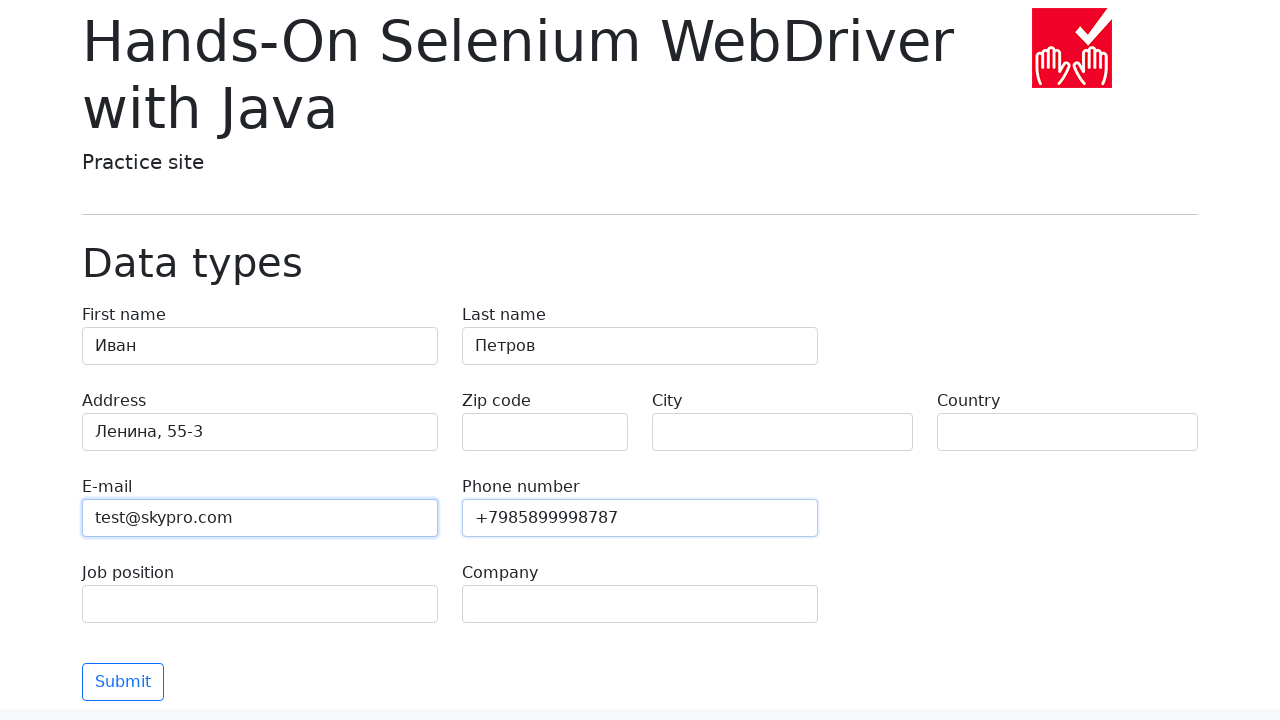

Filled field 'city' with 'Москва' on [name='city']
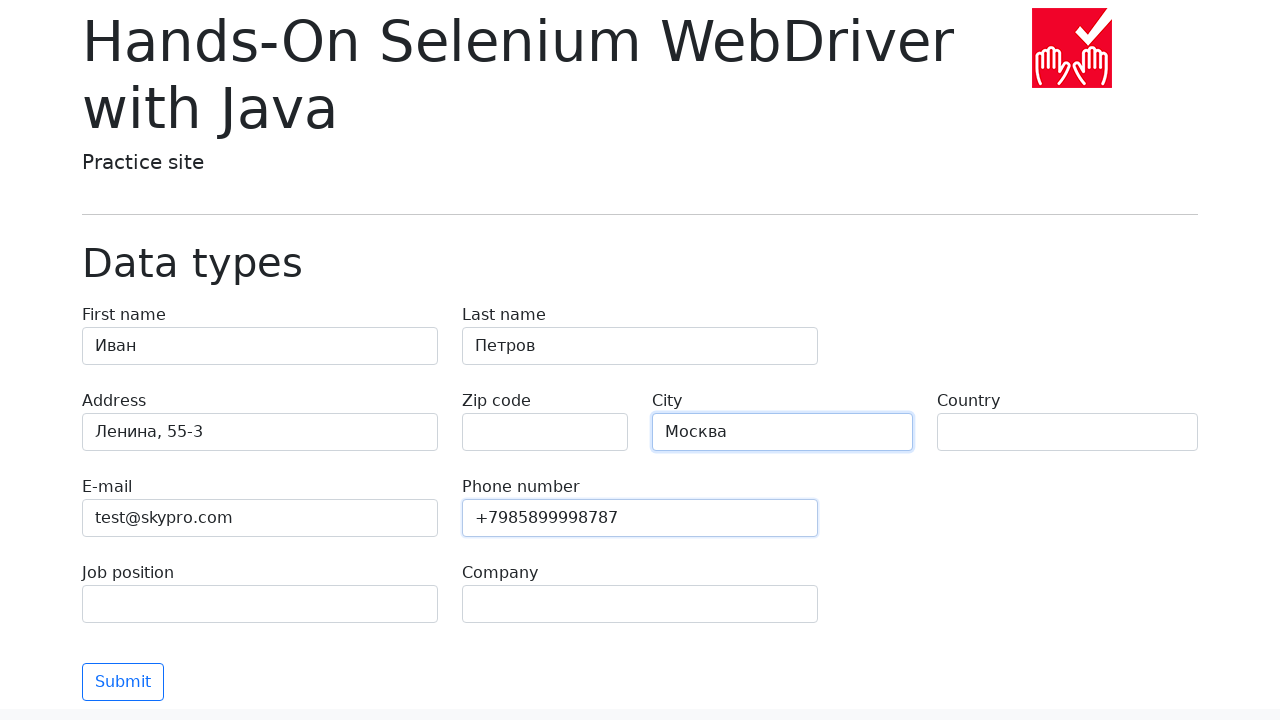

Filled field 'country' with 'Россия' on [name='country']
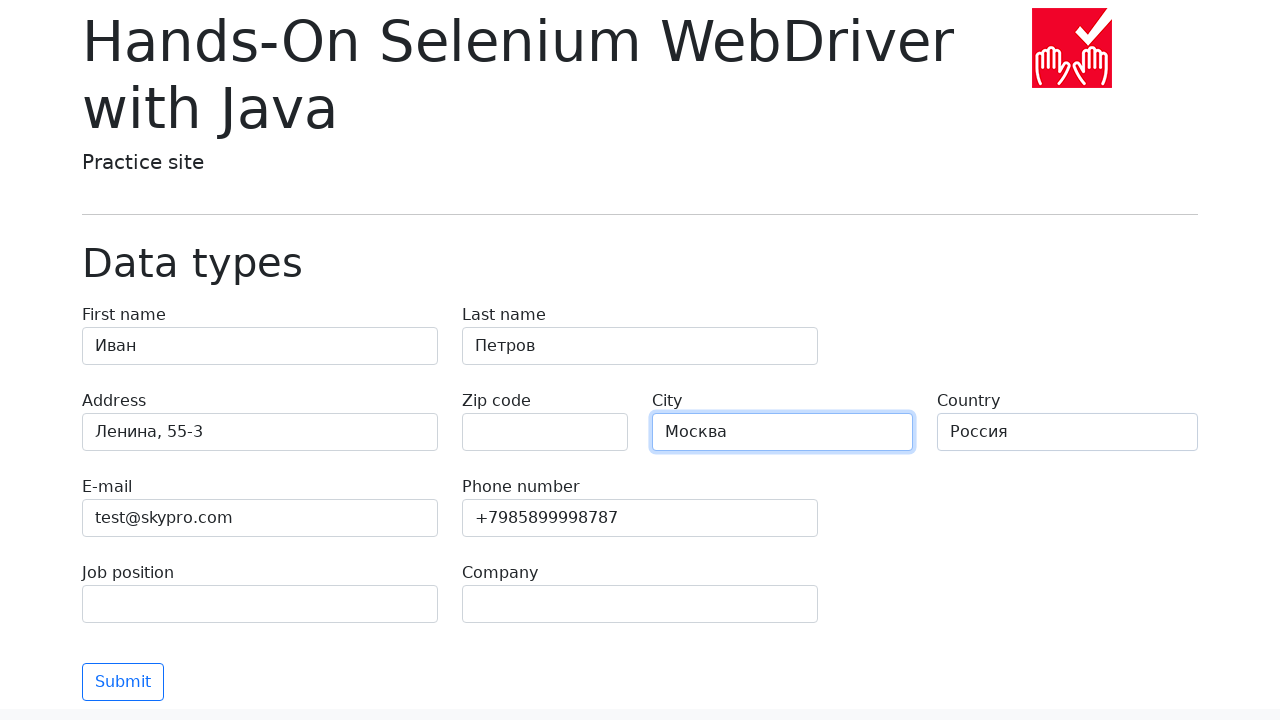

Filled field 'job-position' with 'QA' on [name='job-position']
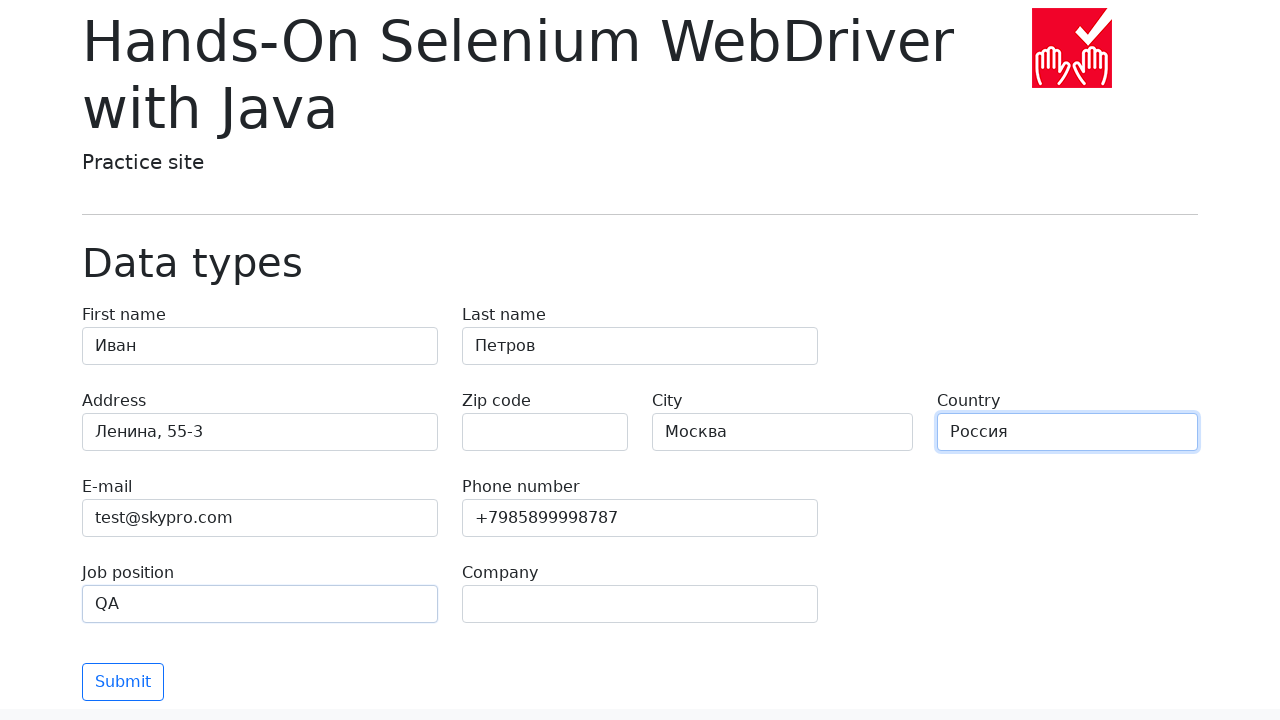

Filled field 'company' with 'SkyPro' on [name='company']
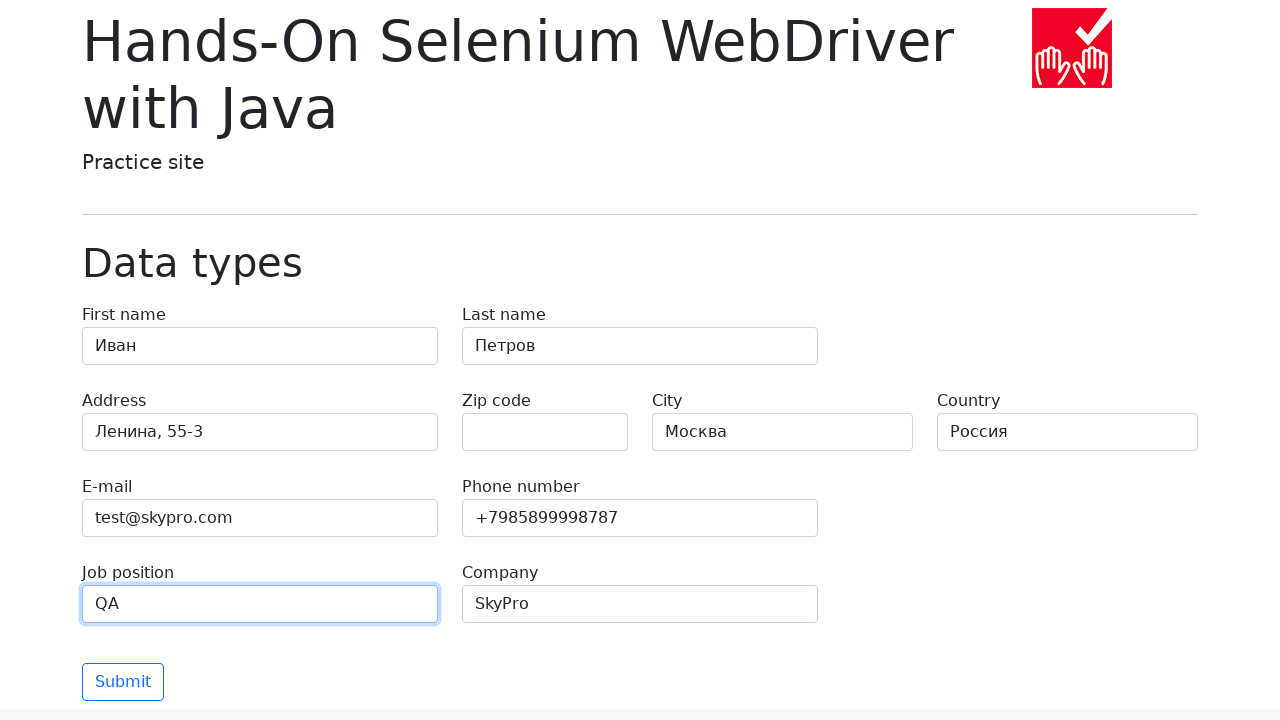

Clicked submit button to validate form at (123, 682) on .btn.btn-outline-primary
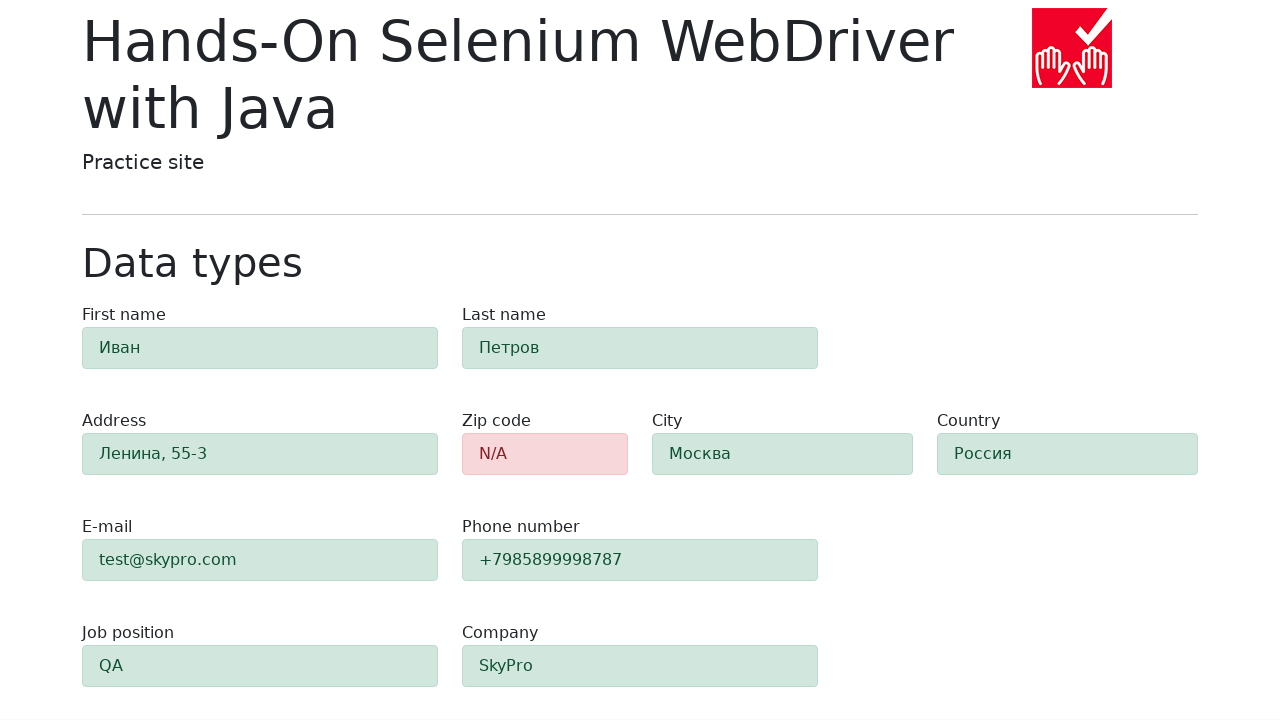

Form validation completed and zip-code field is present
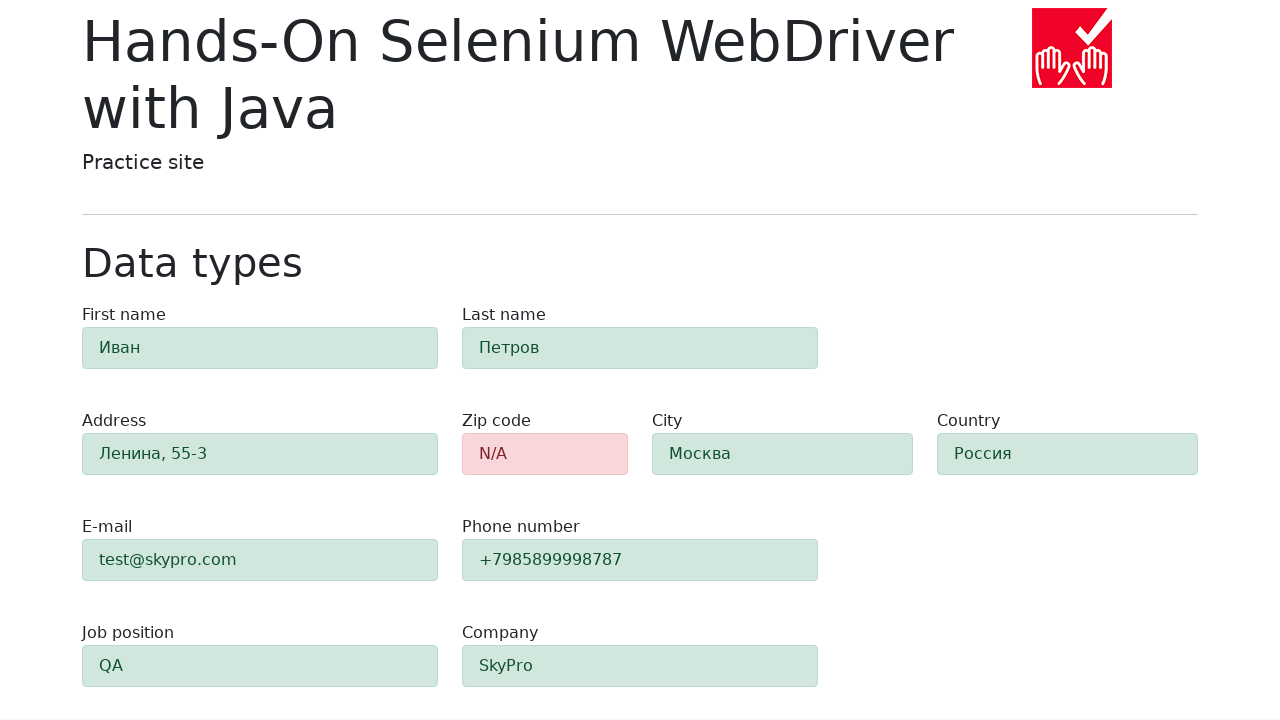

Verified zip-code field is visible with error state (red background)
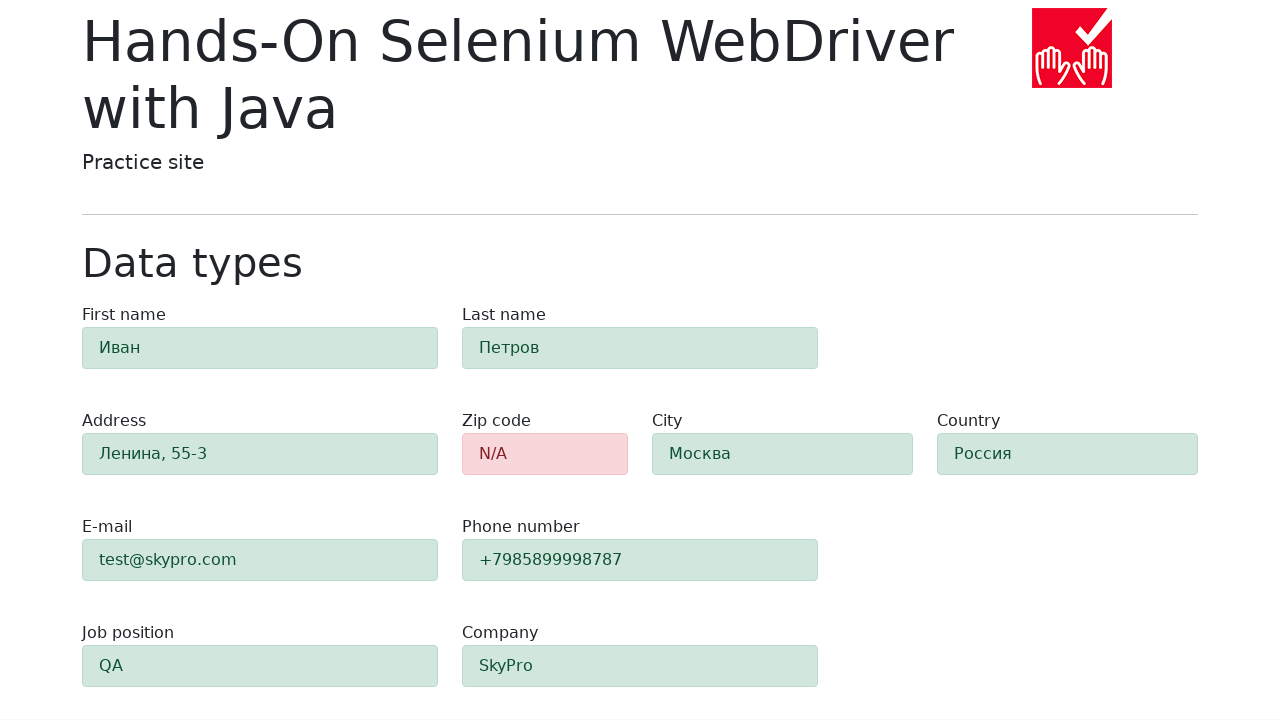

Verified field 'first-name' is visible with success state (green background)
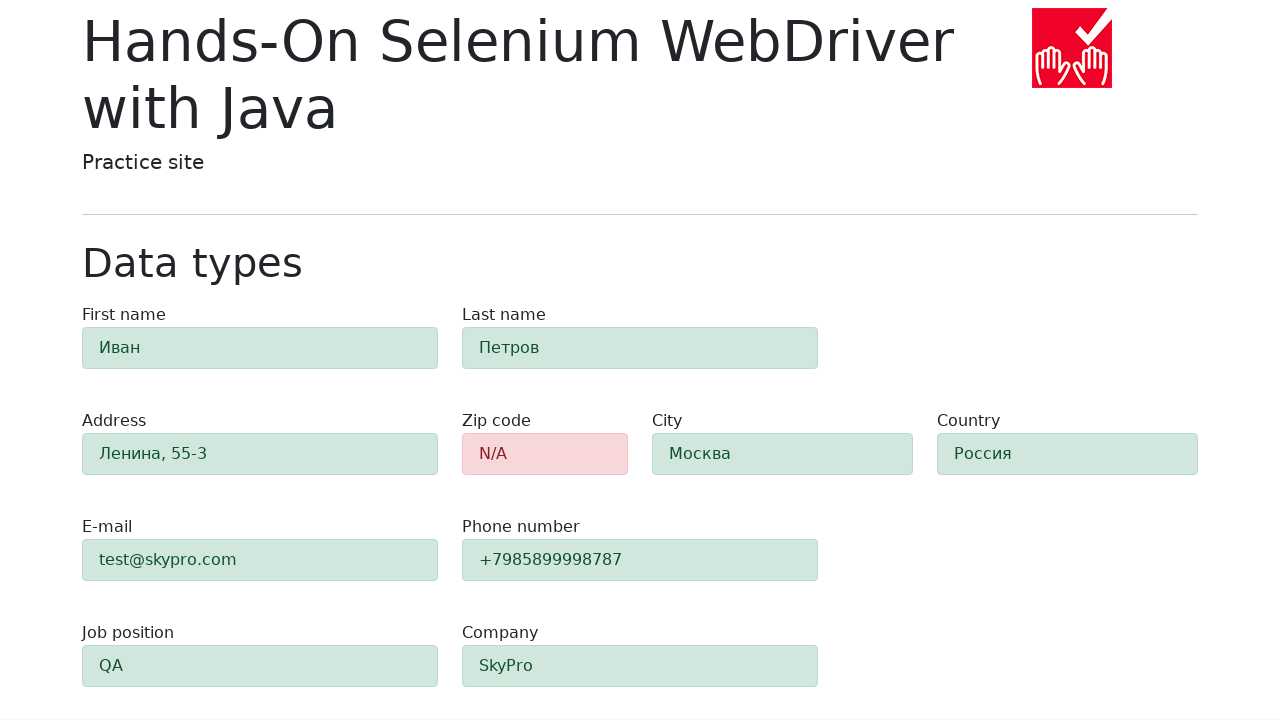

Verified field 'last-name' is visible with success state (green background)
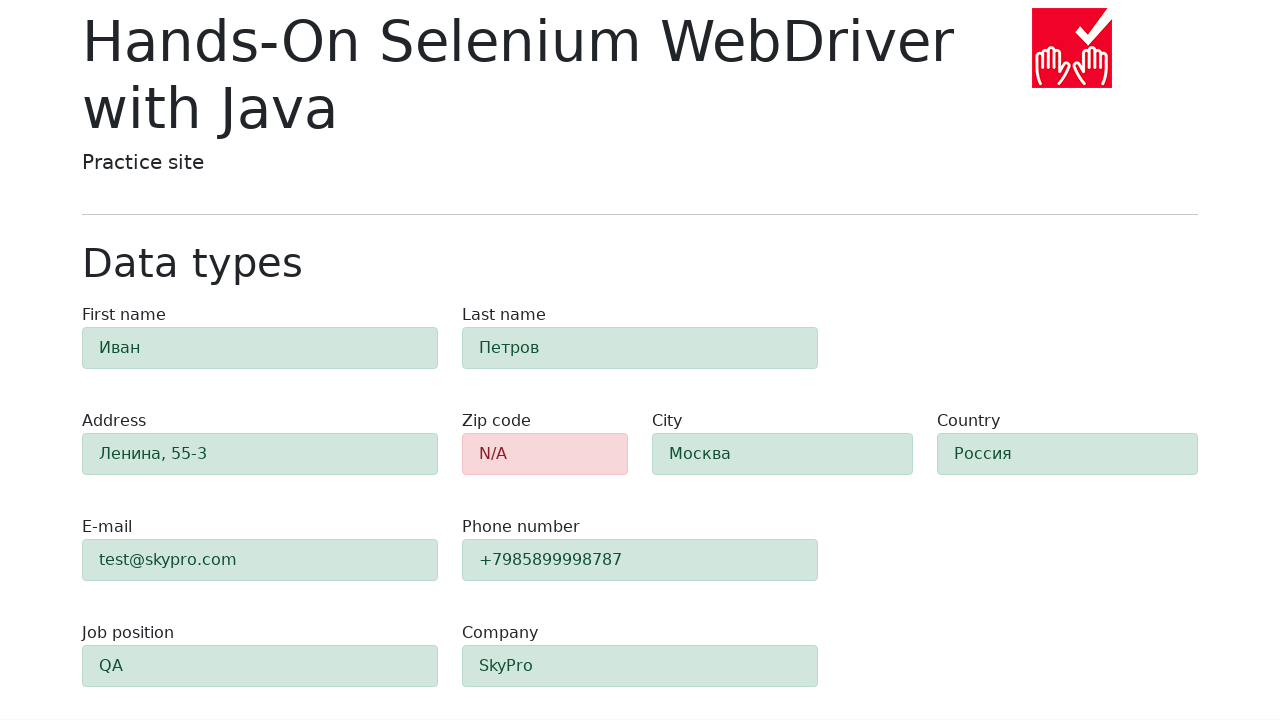

Verified field 'address' is visible with success state (green background)
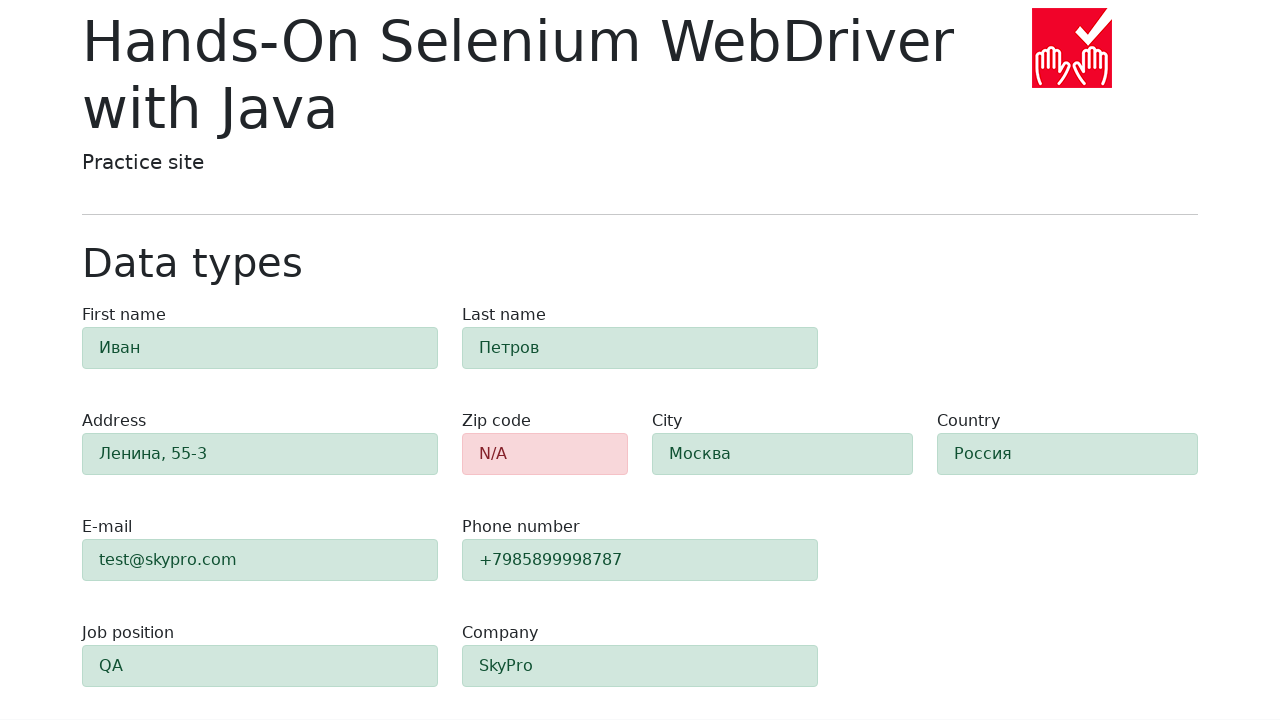

Verified field 'e-mail' is visible with success state (green background)
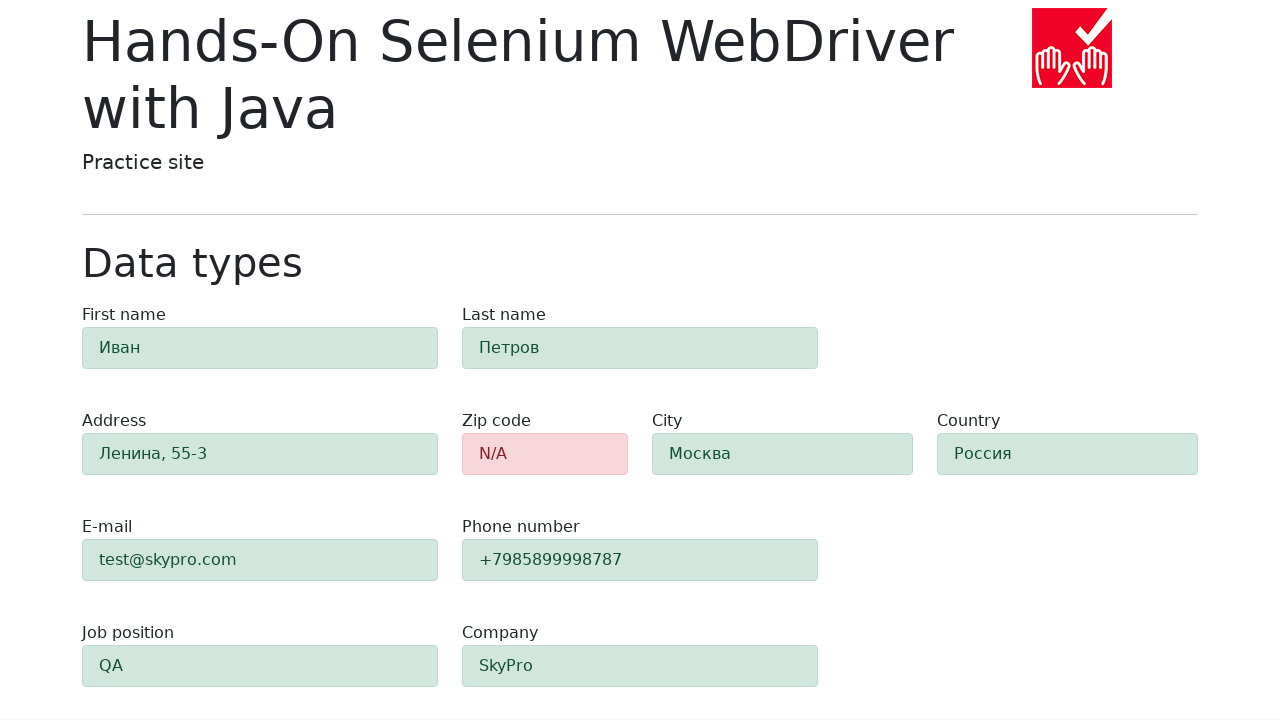

Verified field 'phone' is visible with success state (green background)
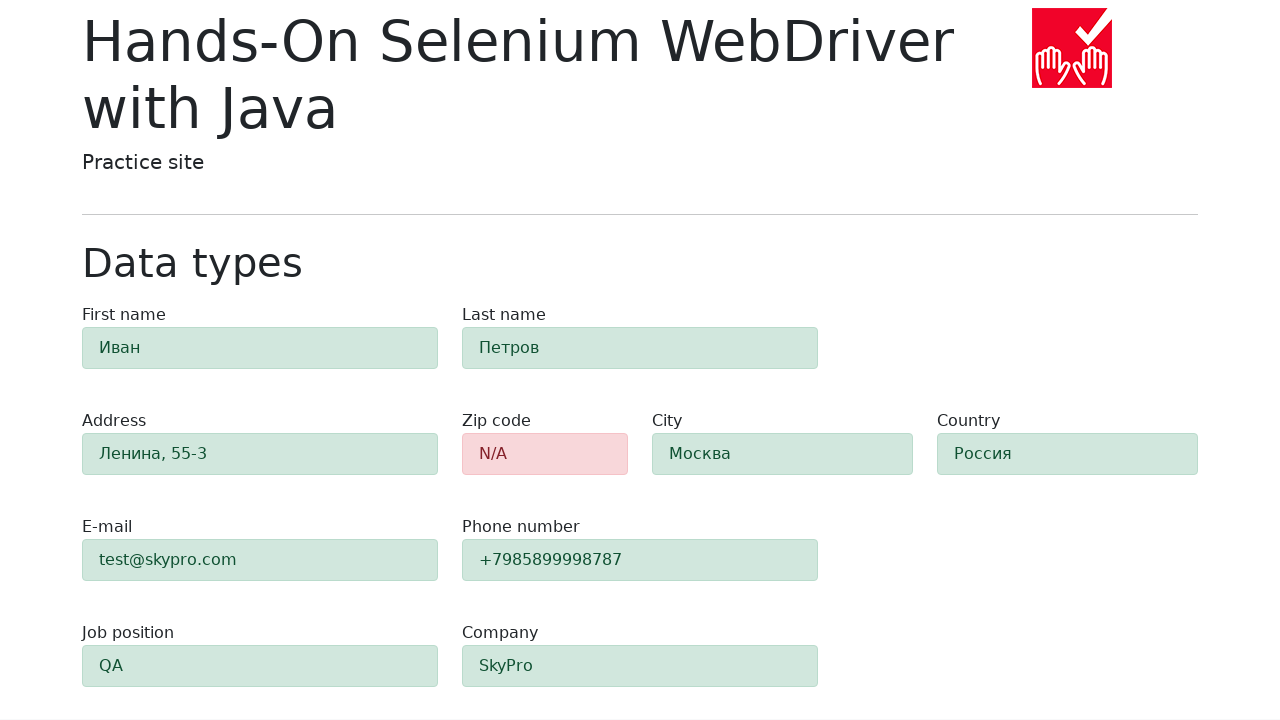

Verified field 'city' is visible with success state (green background)
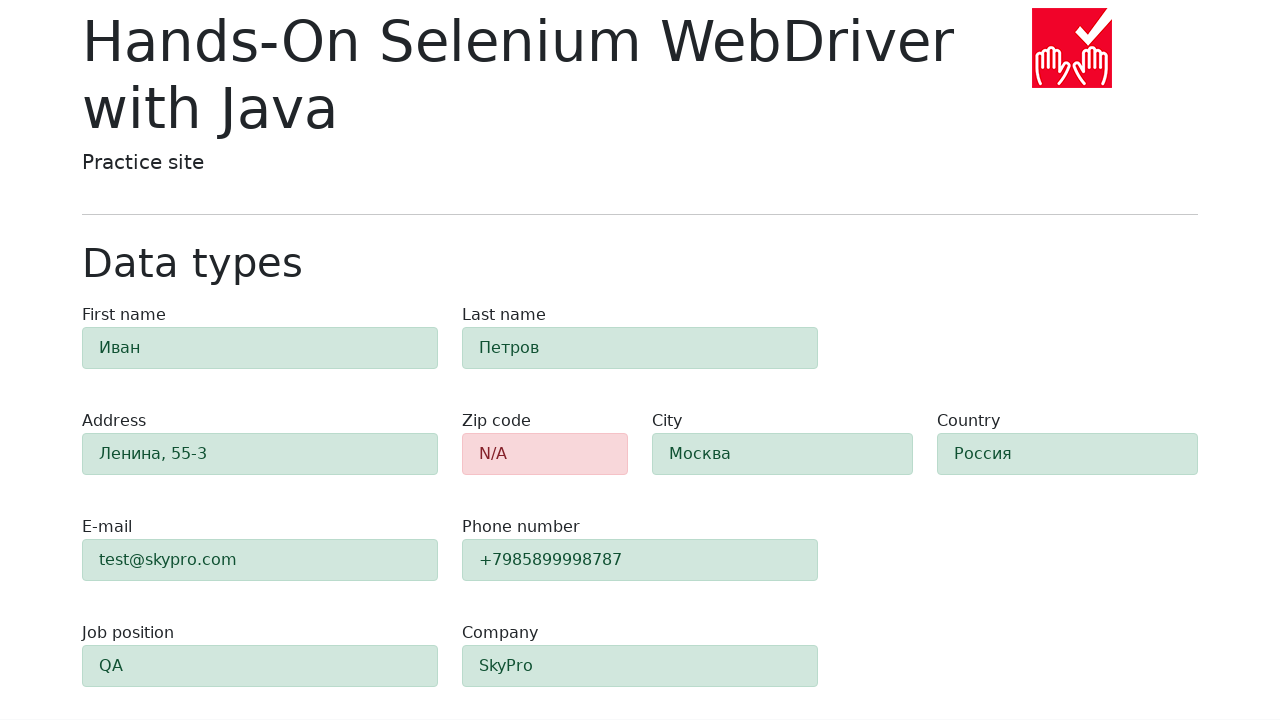

Verified field 'country' is visible with success state (green background)
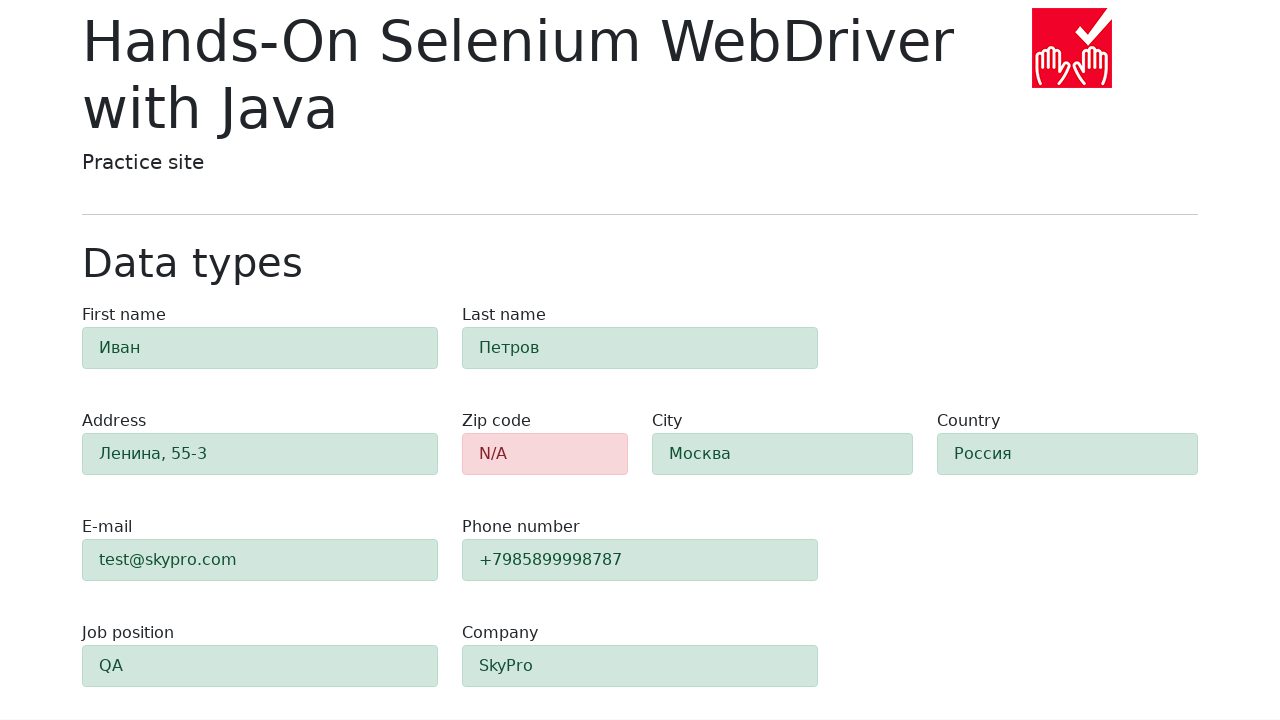

Verified field 'job-position' is visible with success state (green background)
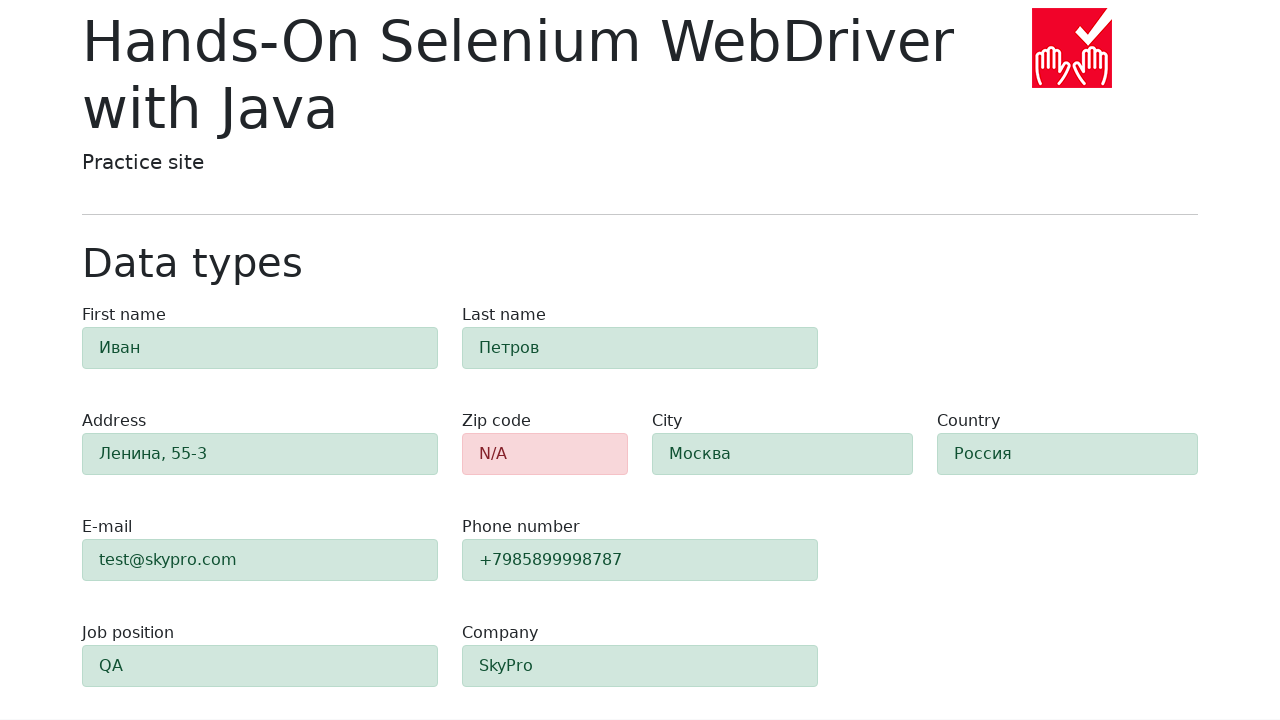

Verified field 'company' is visible with success state (green background)
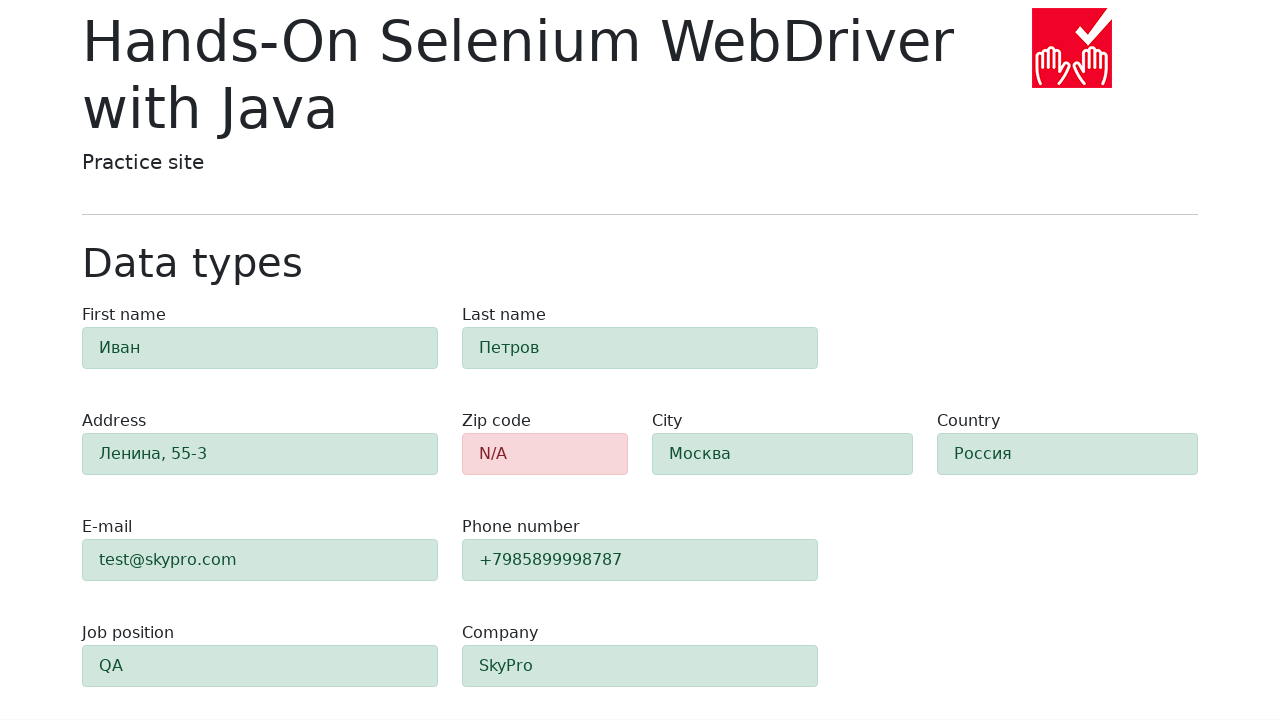

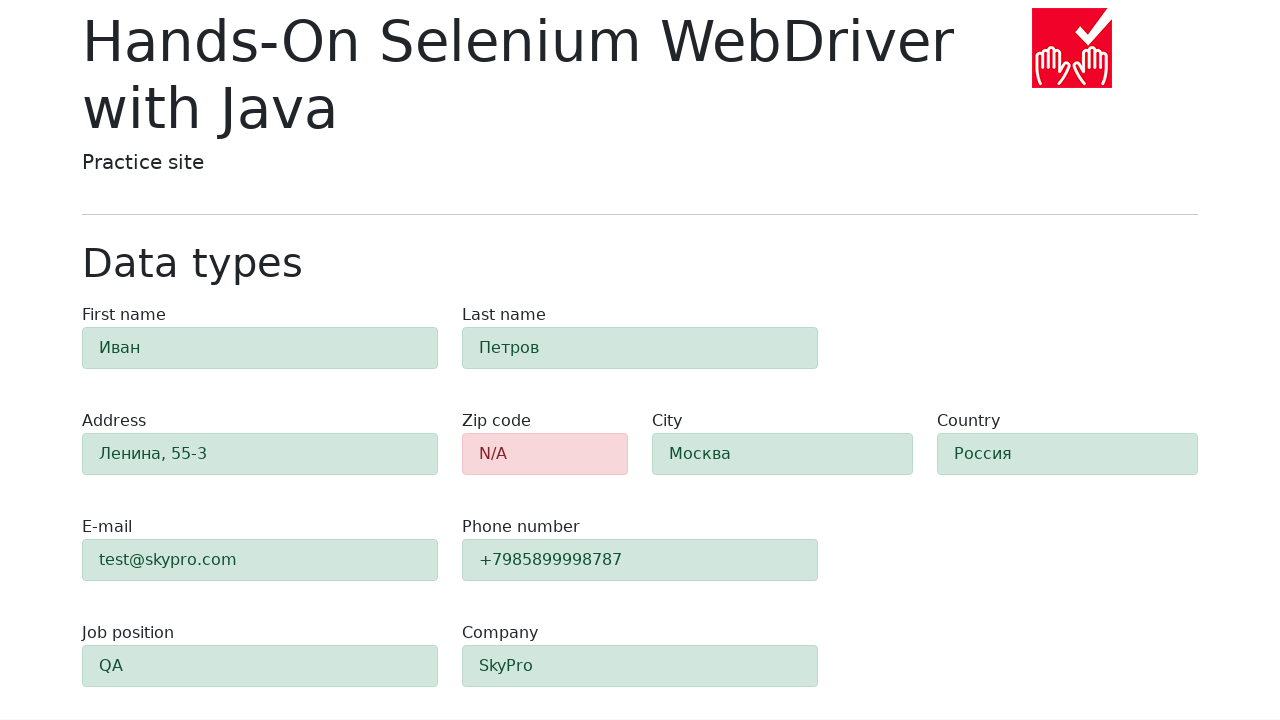